Tests various XPath selector techniques by filling multiple form fields on a practice page, including attribute selectors, contains, starts-with, and combined conditions

Starting URL: https://syntaxprojects.com/Xpath.php

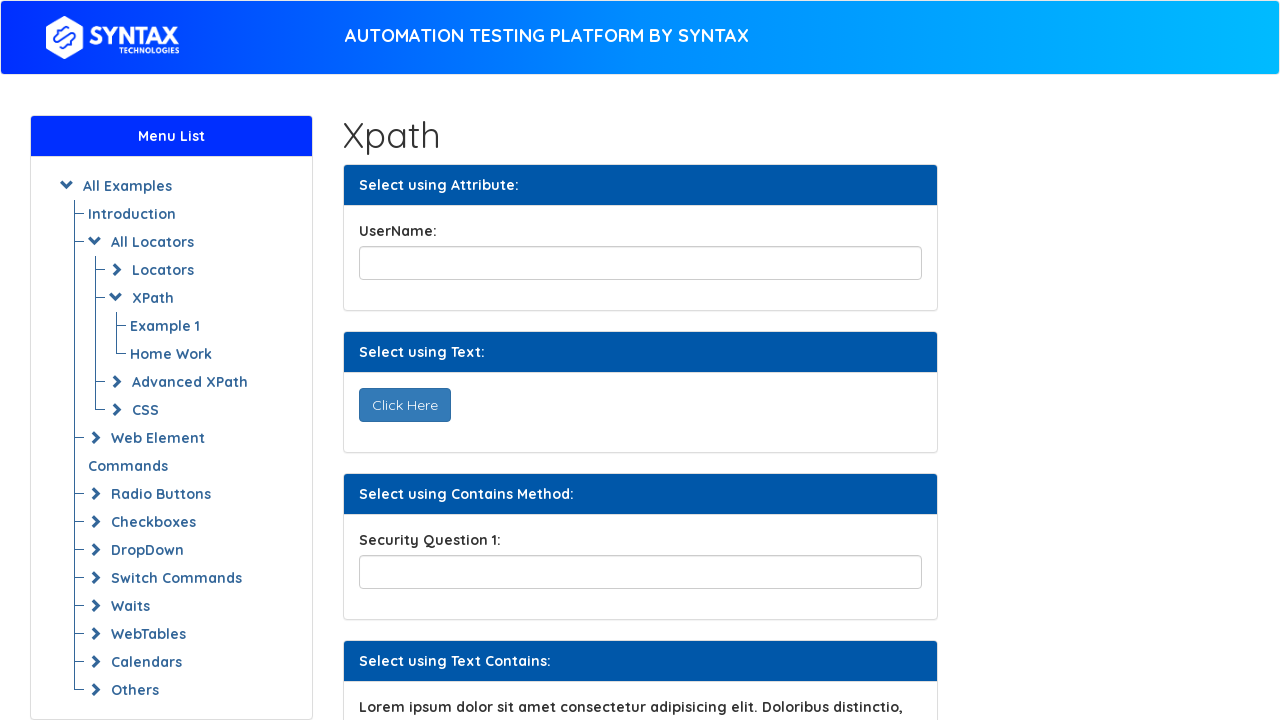

Filled exact user entry field with 'L.Fawaki' using exact attribute match on input[name='exactUserEntry']
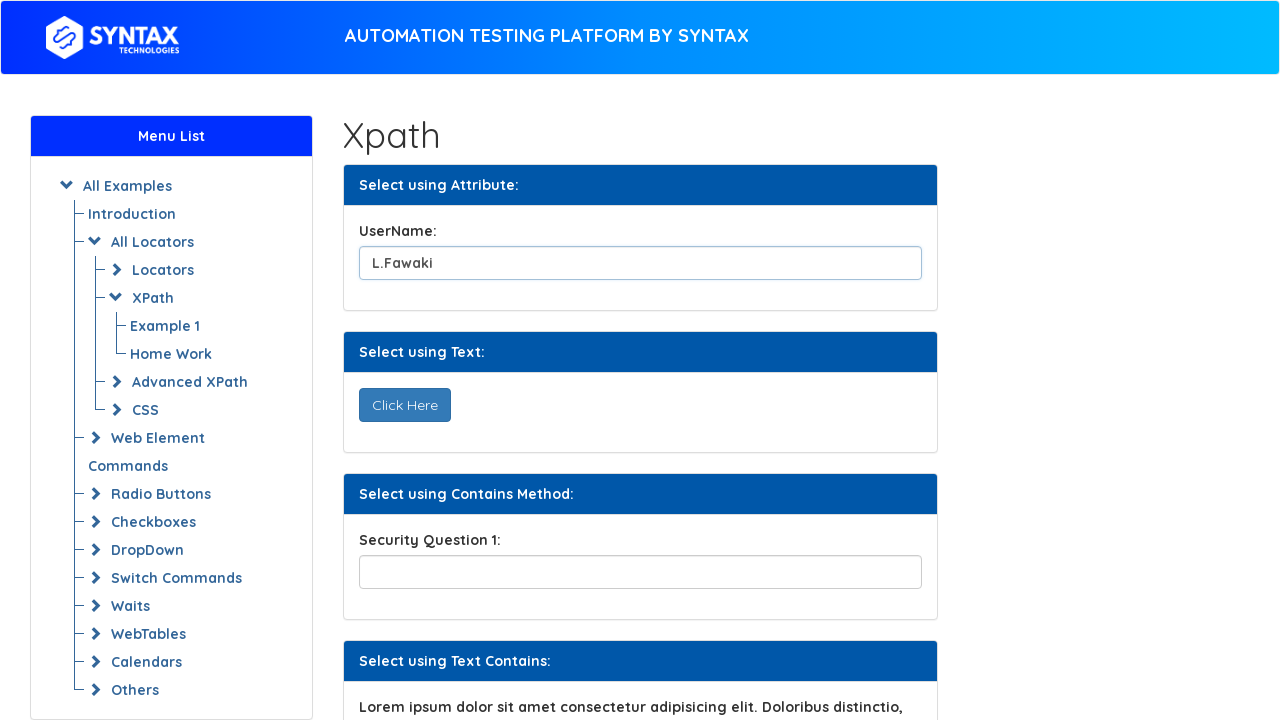

Clicked 'Click Here' button using XPath text selector at (404, 405) on xpath=//button[text()='Click Here']
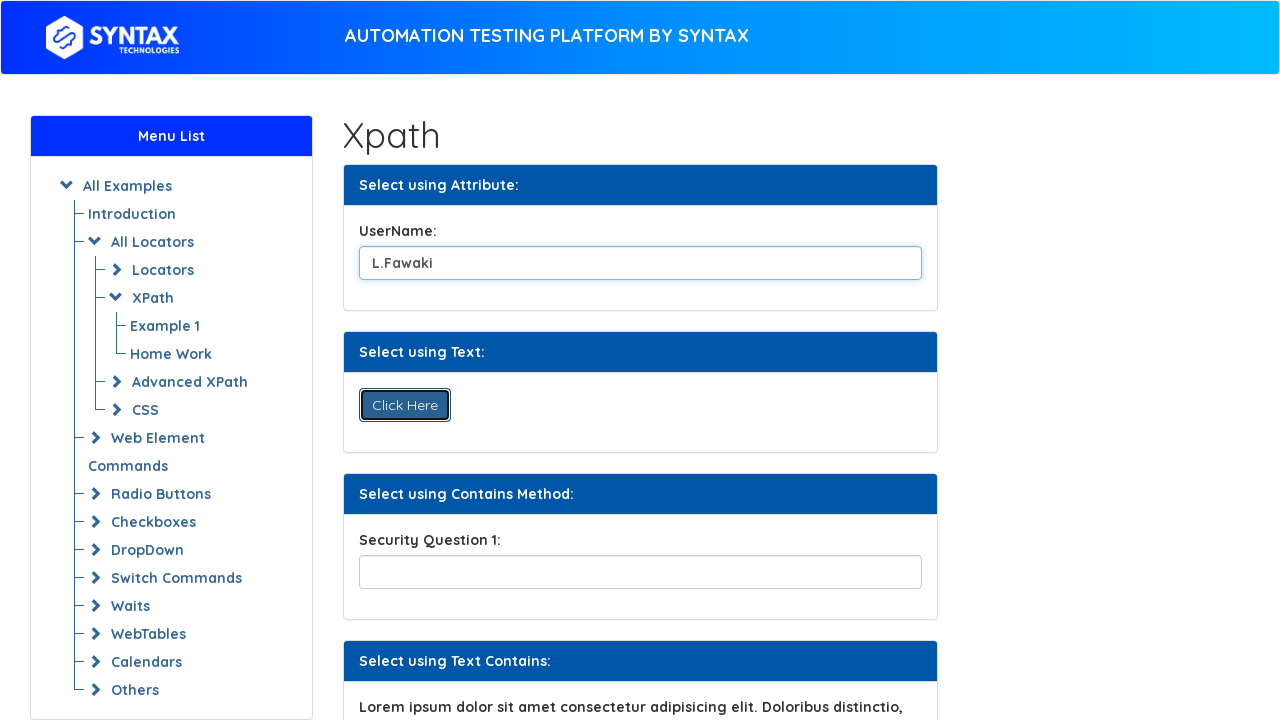

Filled security question field with 'What is your first pet name?' using contains attribute selector on input[id*='DisplayName']
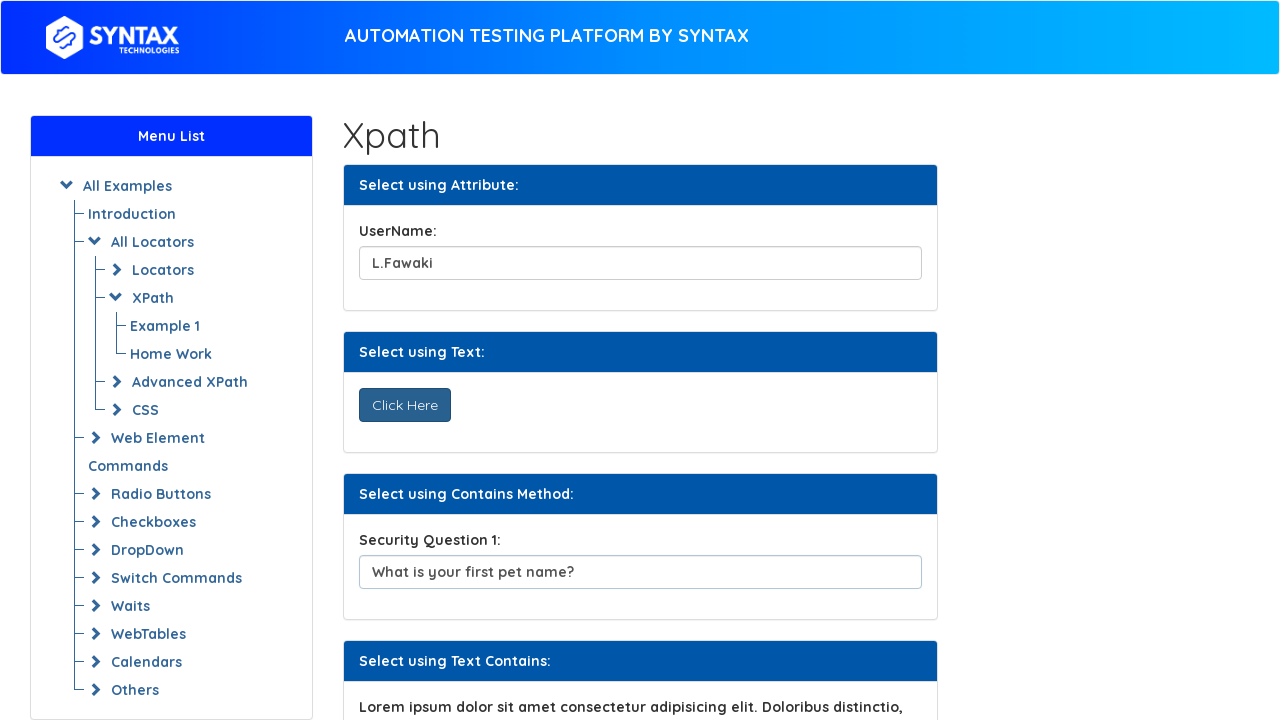

Retrieved text content from label containing 'ipsum dolor' using XPath contains selector
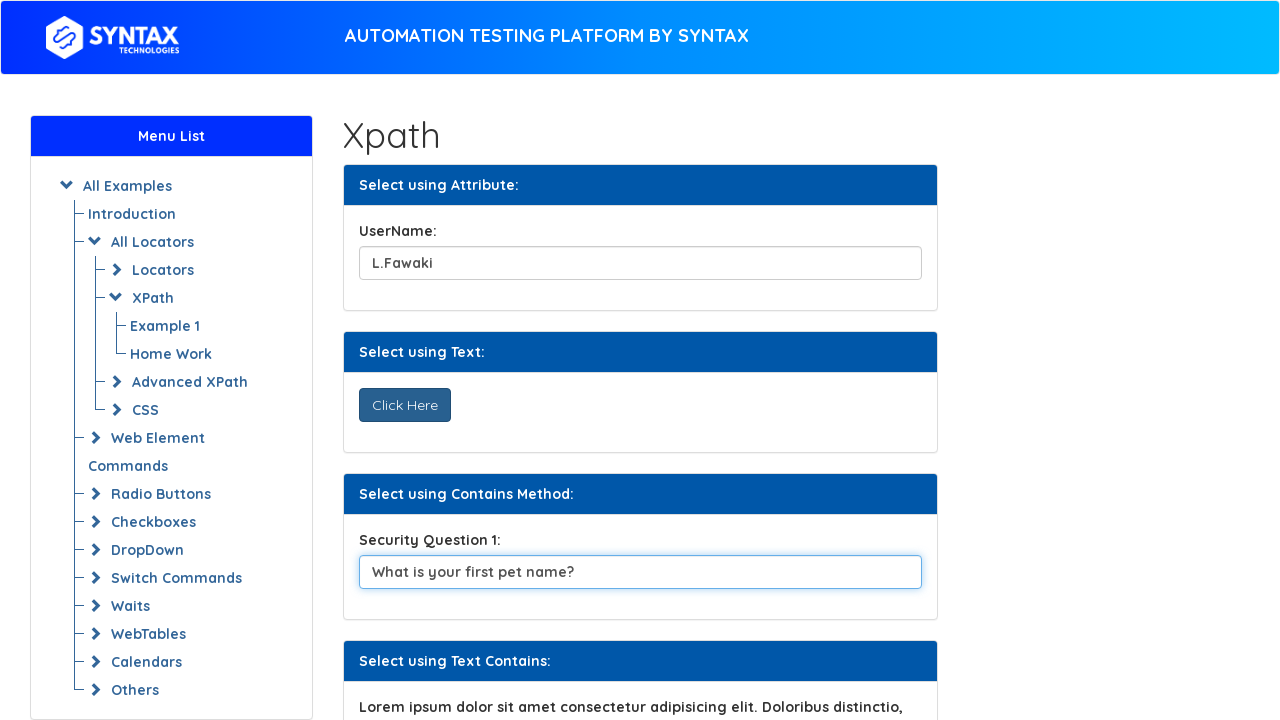

Filled API settings field with 'it stats with api setting' using starts-with selector on input[id^='apiSettings']
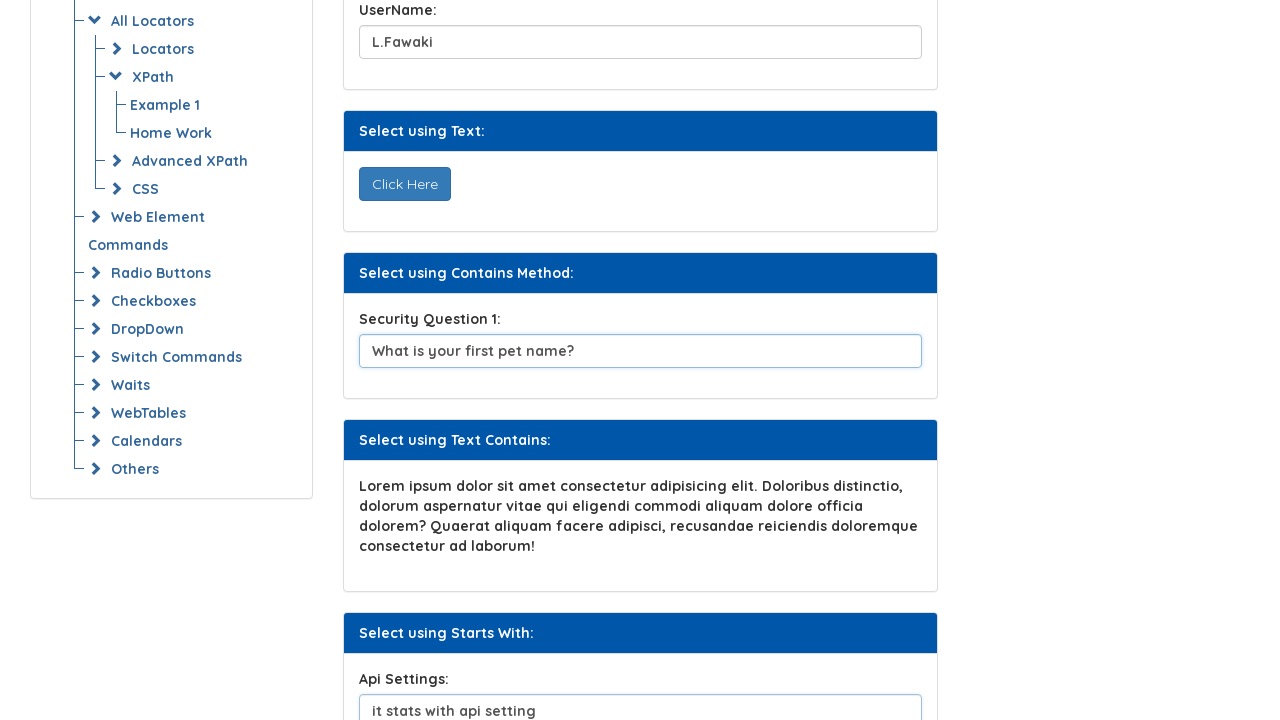

Filled email field with 'lora@gmail.com' using XPath indexed position selector on (//input[@class='form-control backup'])[2]
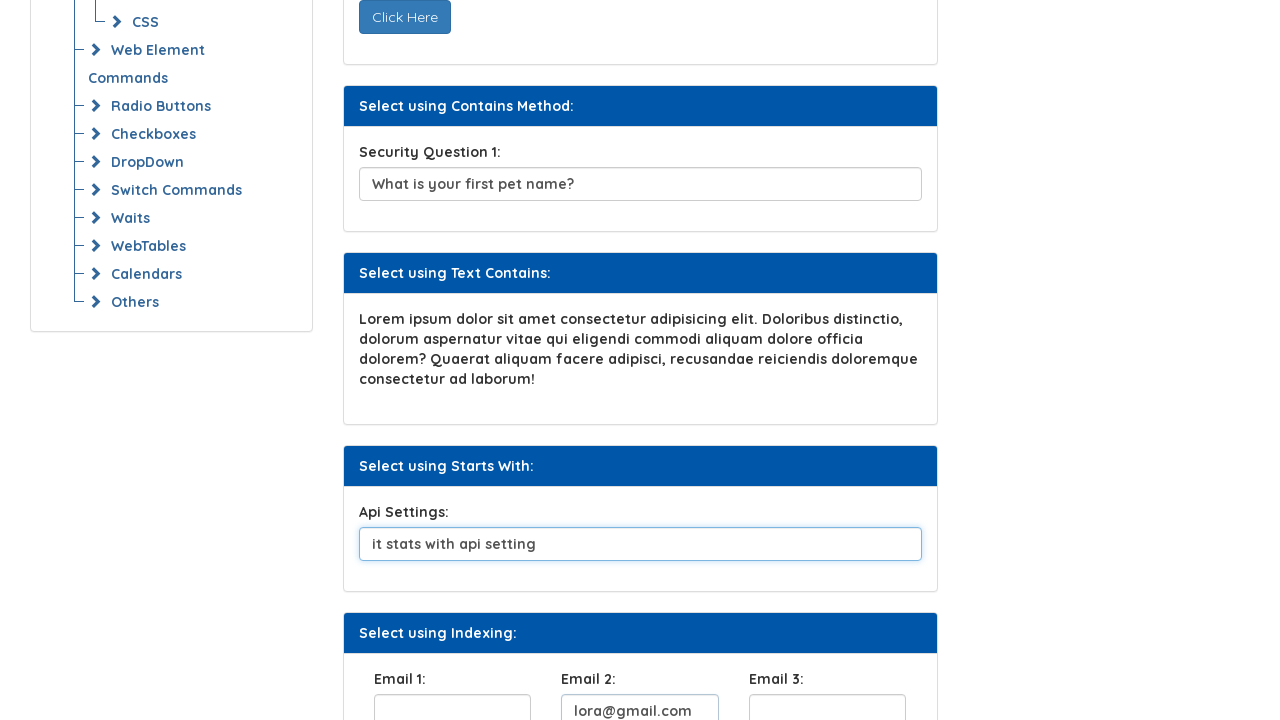

Filled custom field 1 with 'Lora' using combined attribute conditions on input[name='customField'][data-detail='one']
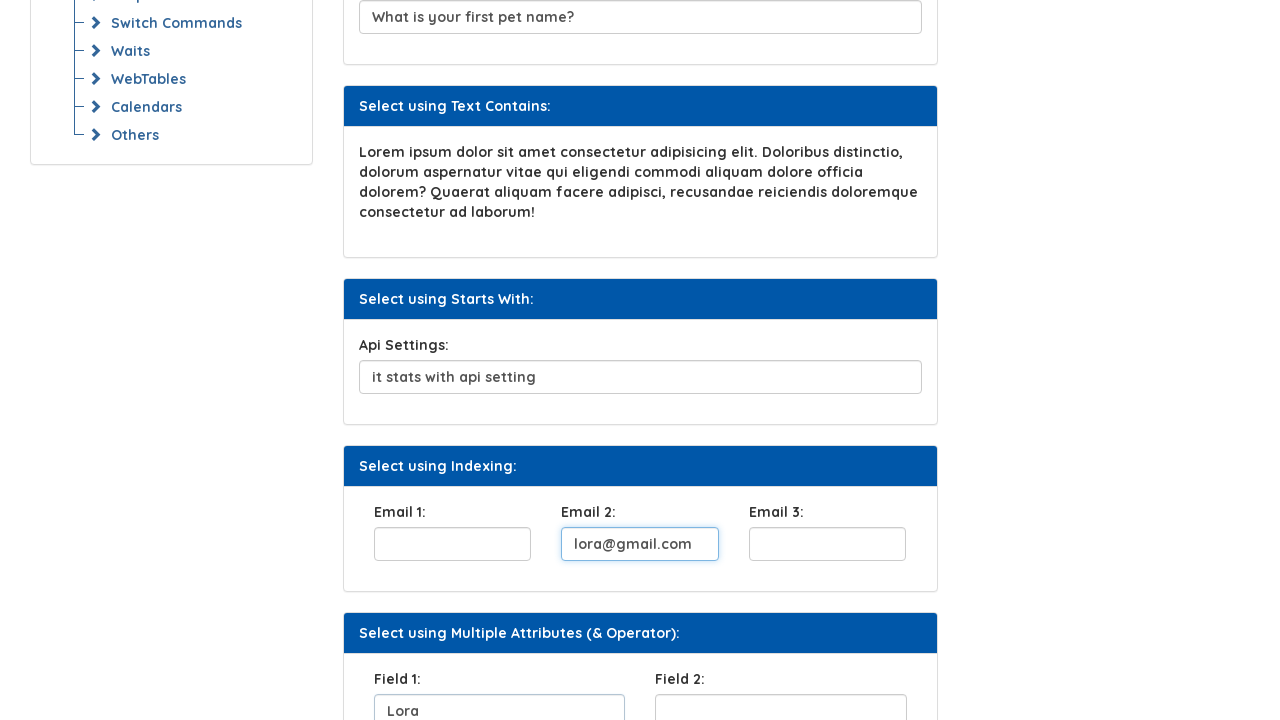

Filled custom field 2 with 'Ghali' using combined attribute conditions on input[name='customField'][data-detail='two']
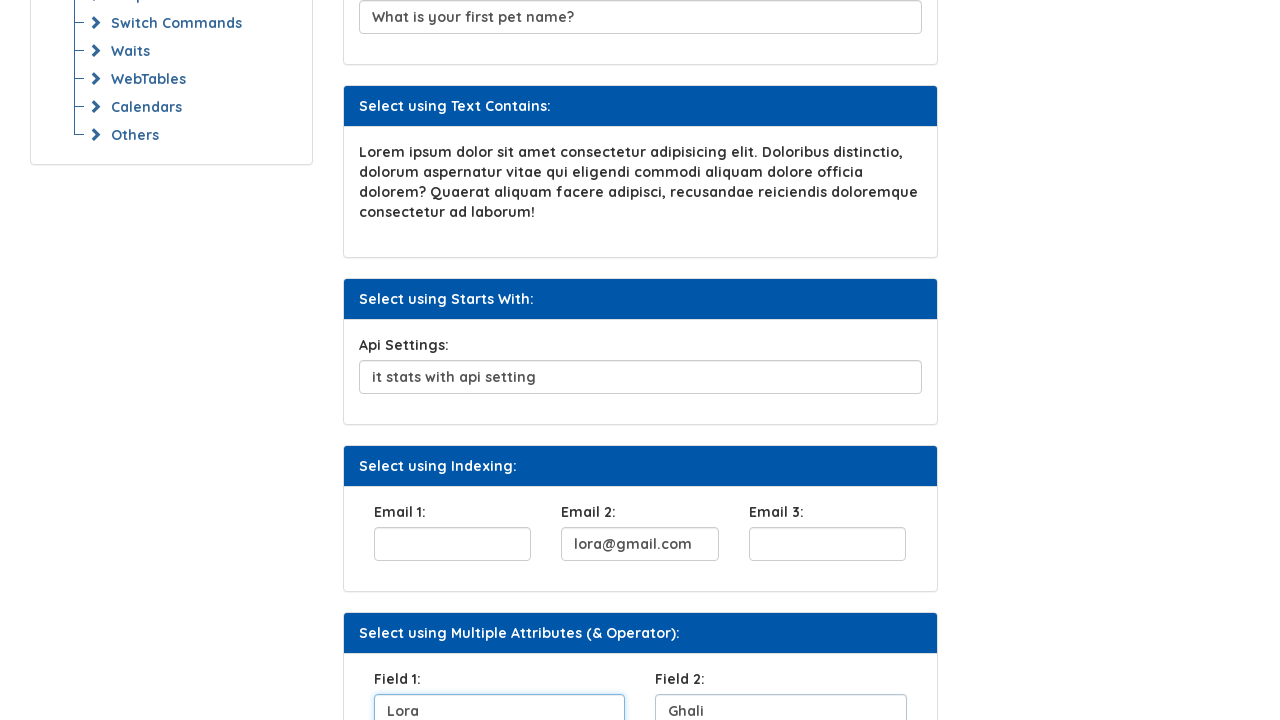

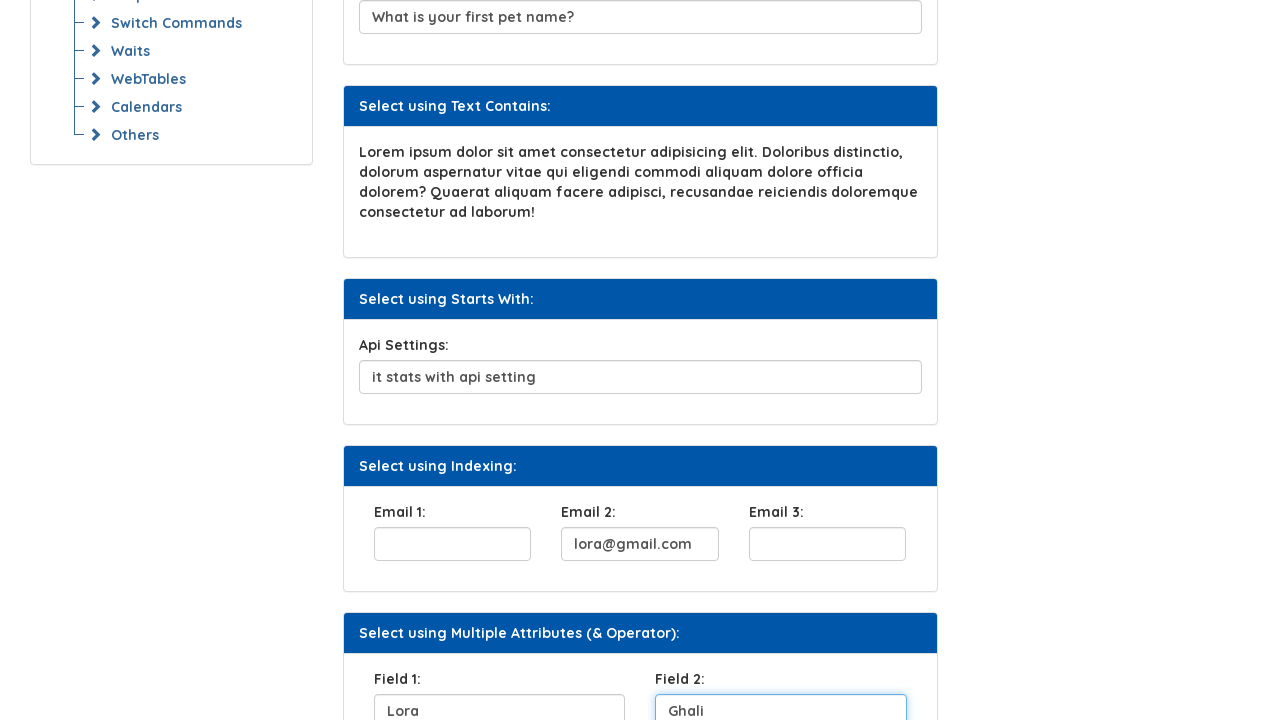